Tests various CSS selector strategies by filling multiple form fields on a test automation practice page, including input fields for name, Wikipedia search, email, and phone number.

Starting URL: https://testautomationpractice.blogspot.com/

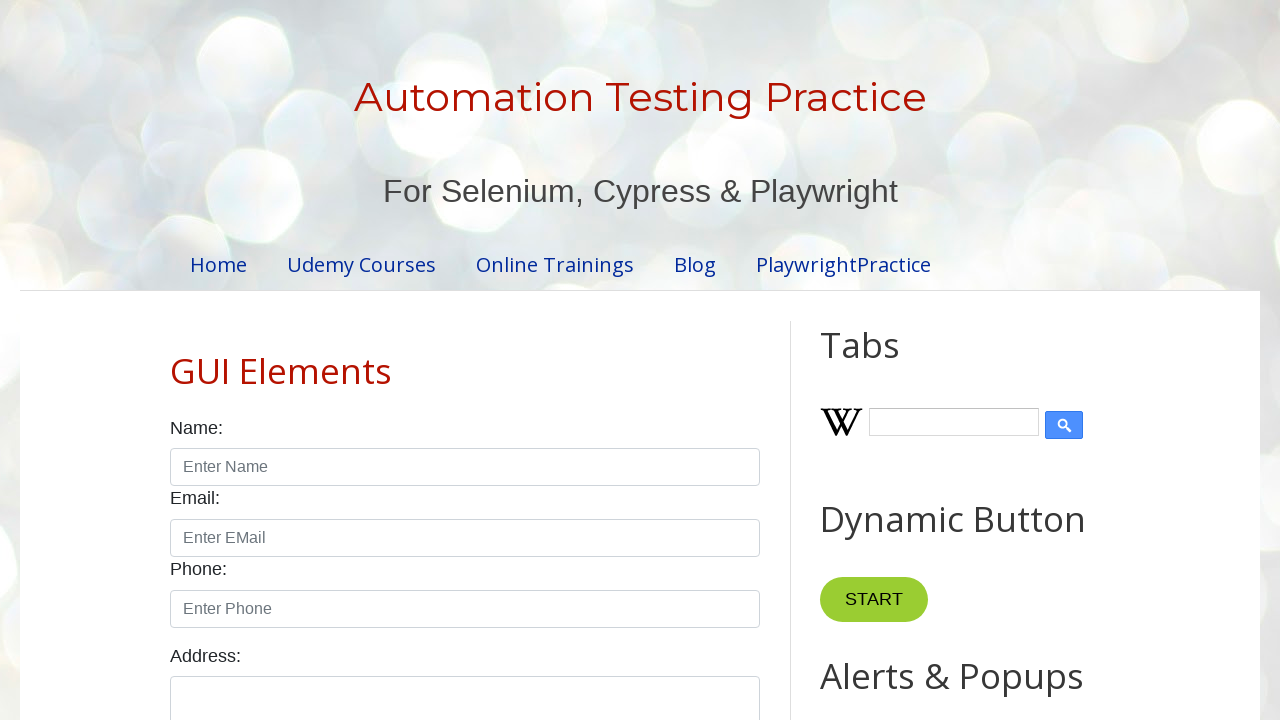

Filled name field with 'test' using tag#id CSS selector on input#name
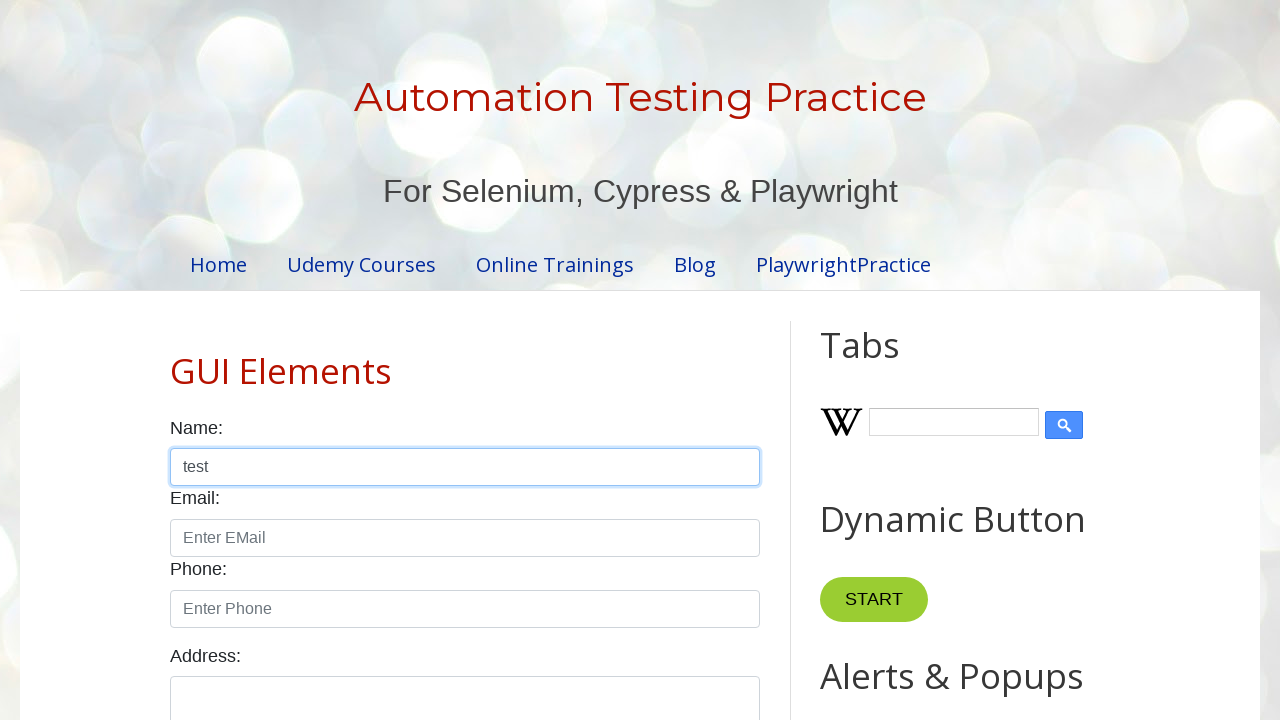

Filled Wikipedia search input with 'selenium testing' using tag.classname CSS selector on input.wikipedia-search-input
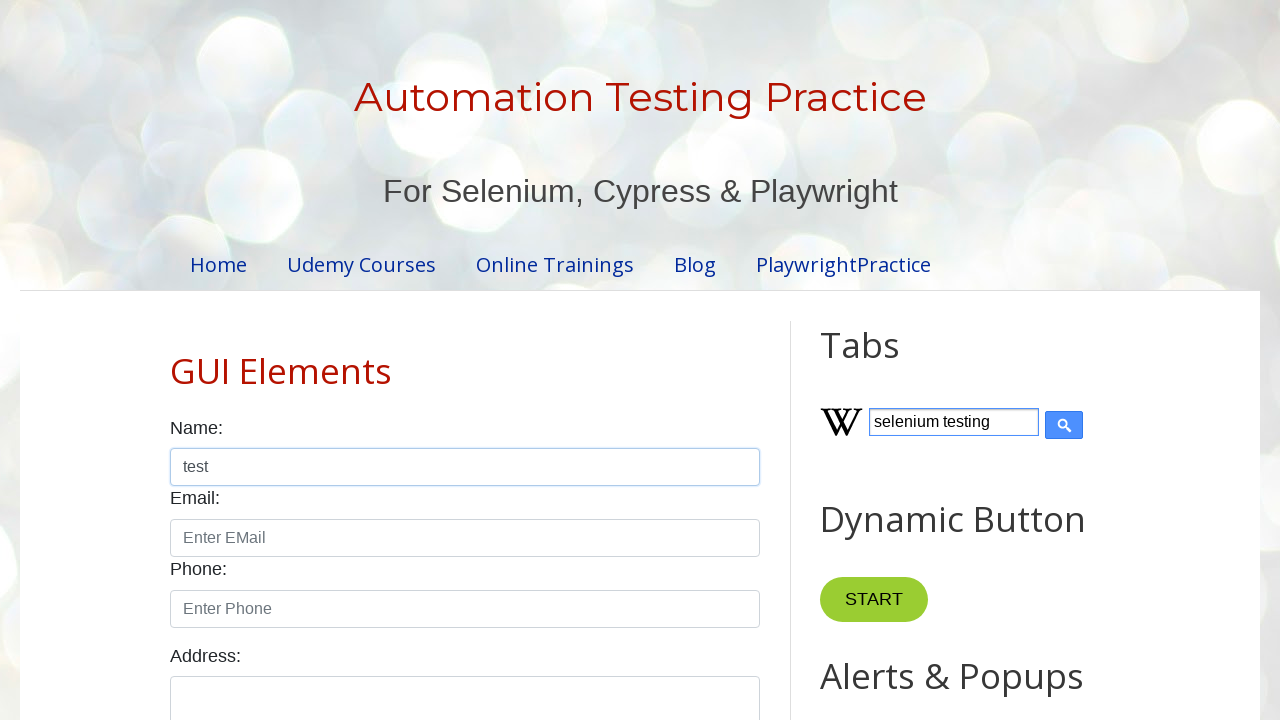

Filled email field with 'testuser@example.com' using tag[attribute='value'] CSS selector on input[placeholder='Enter EMail']
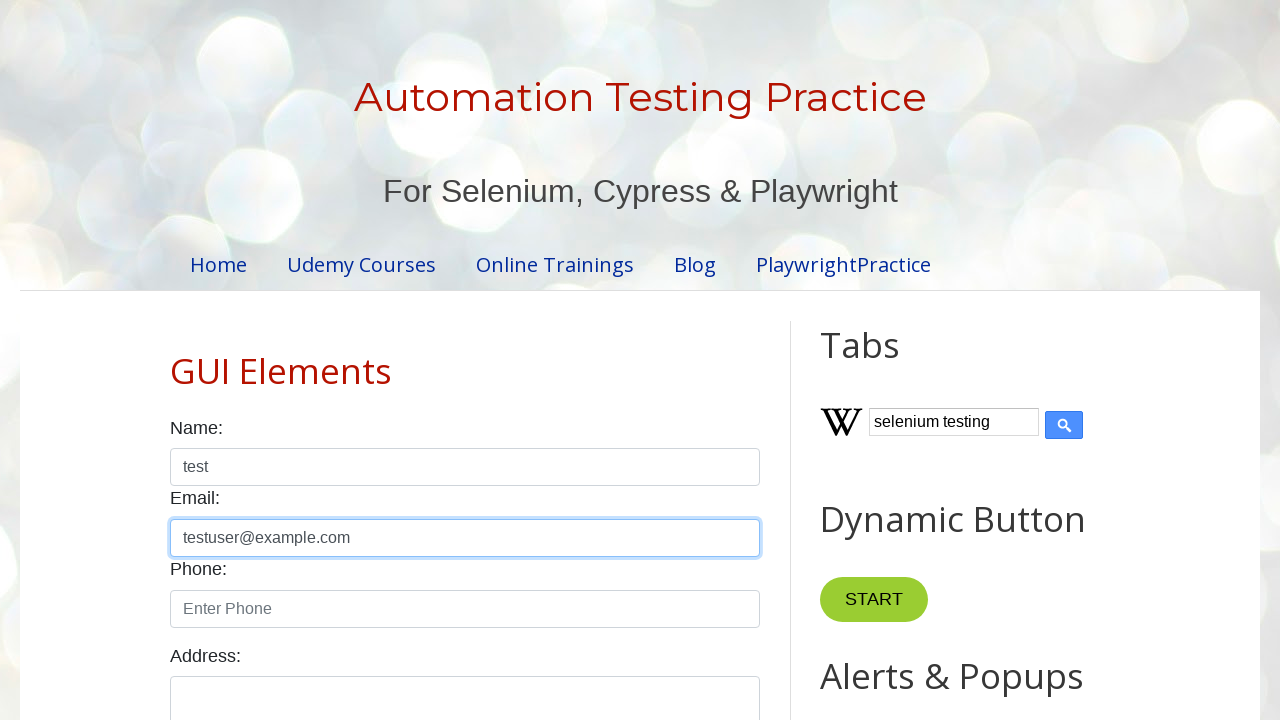

Filled phone field with '5551234567' using tag.classname[attribute='value'] CSS selector on input.form-control[id='phone']
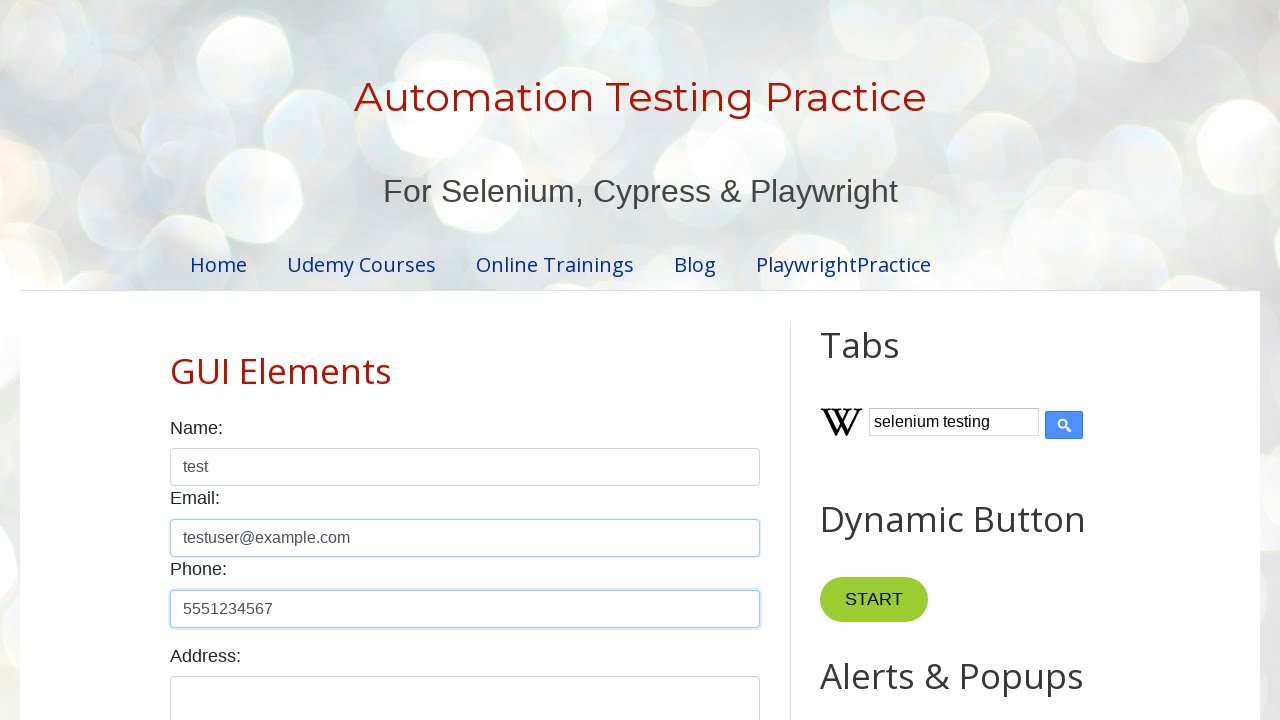

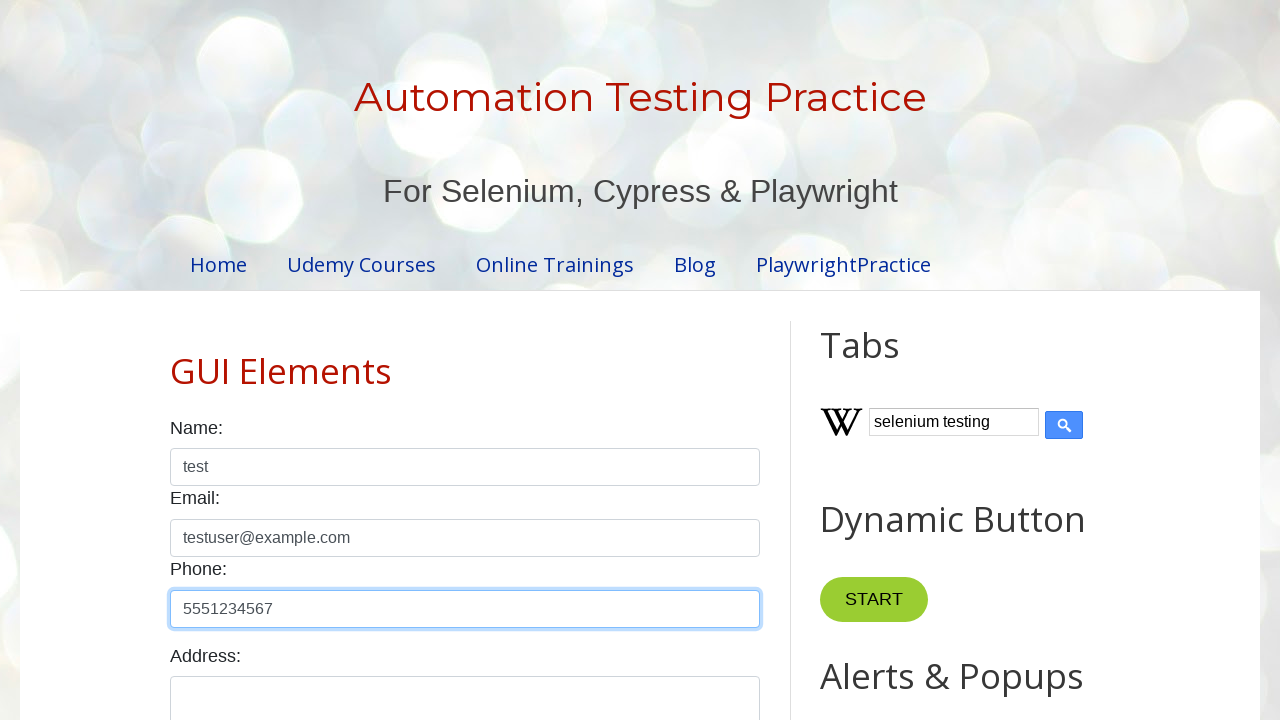